Tests right-click context menu functionality by performing a right-click action on a button element

Starting URL: https://swisnl.github.io/jQuery-contextMenu/demo.html

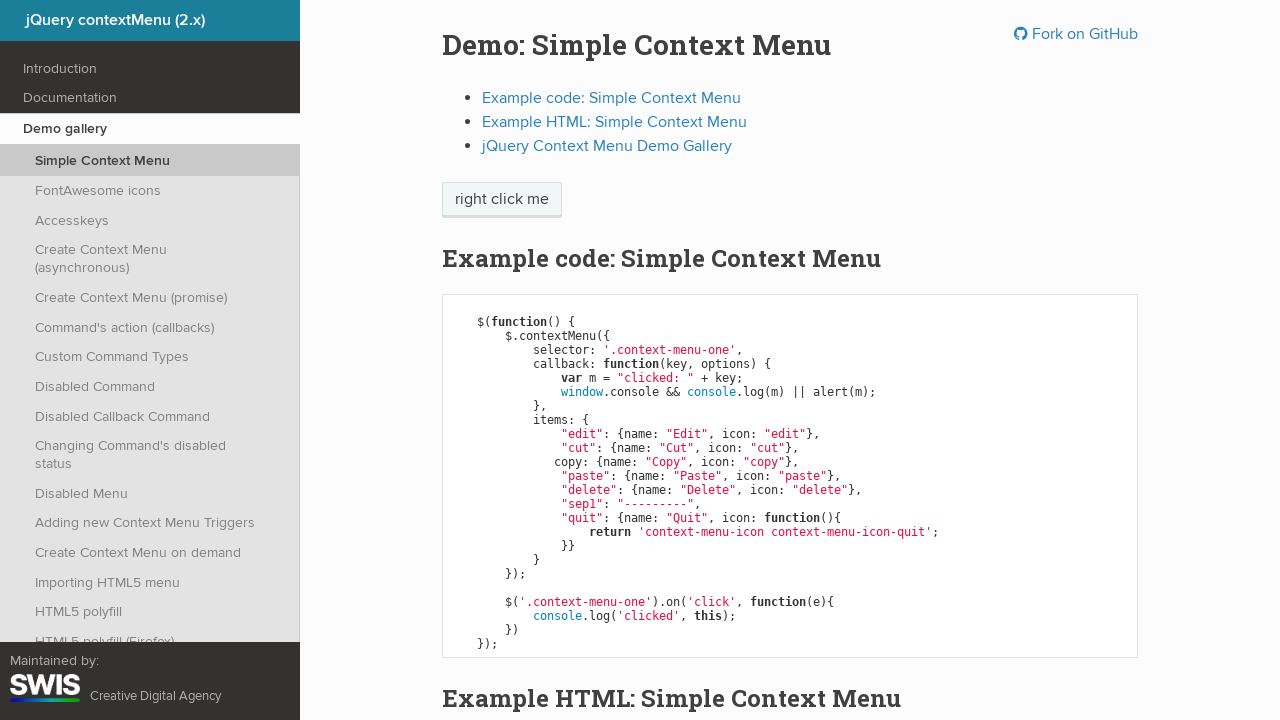

Located context menu button element
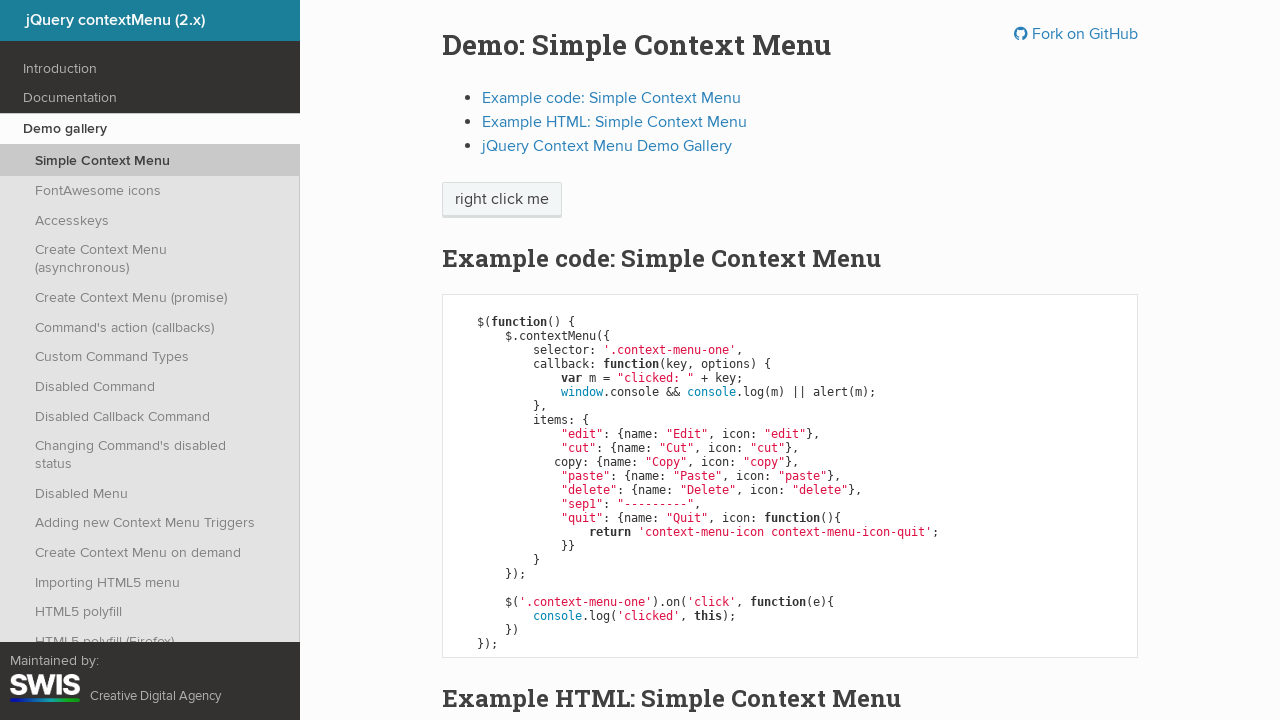

Right-clicked on the context menu button at (502, 200) on span.context-menu-one.btn.btn-neutral
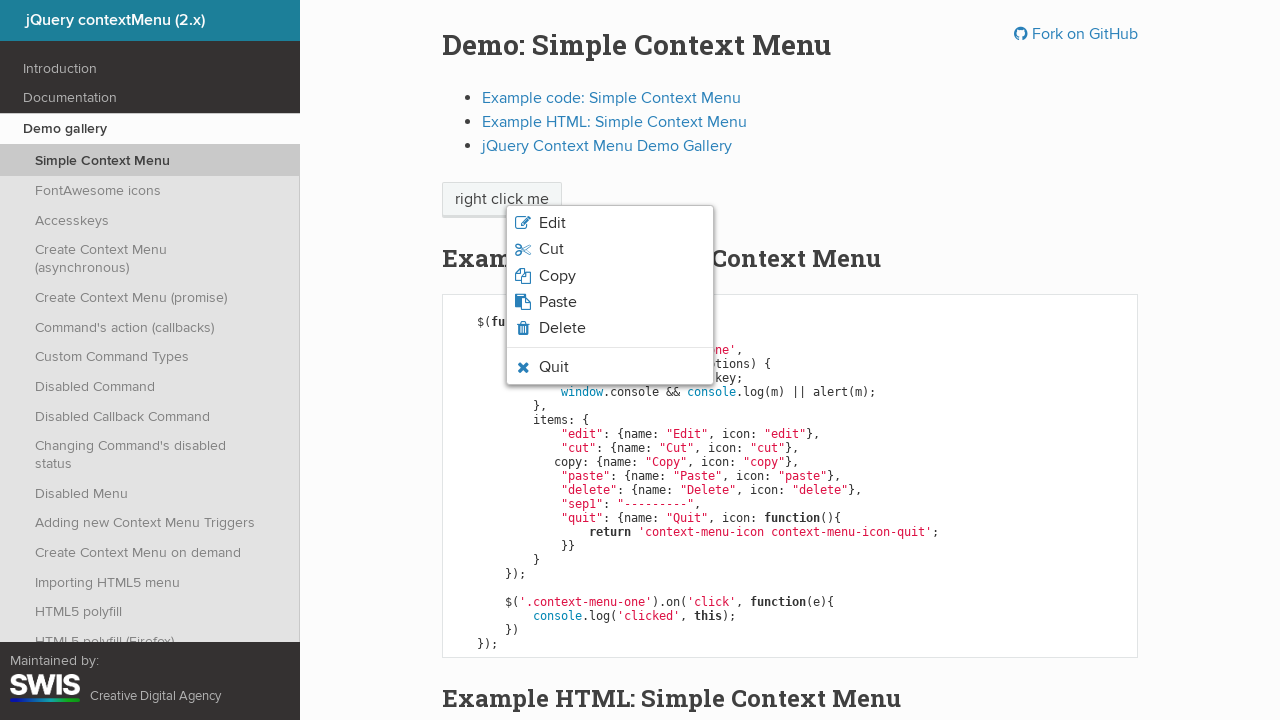

Waited for context menu to appear
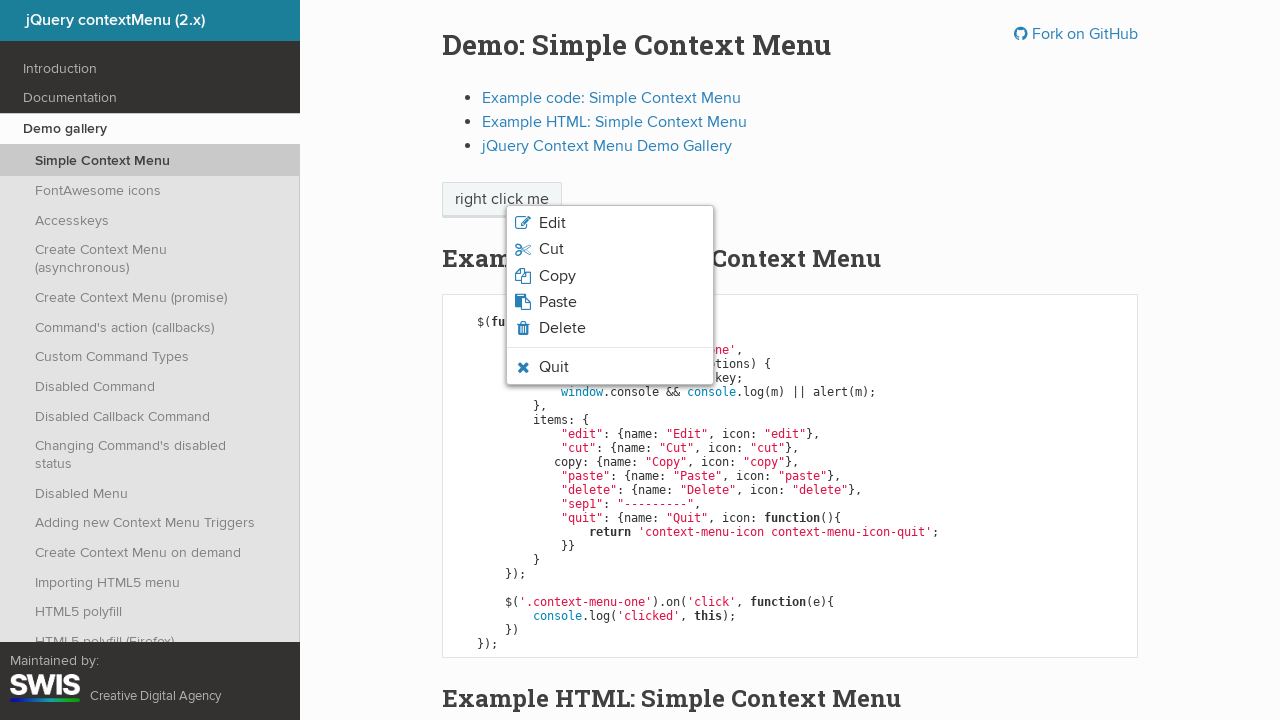

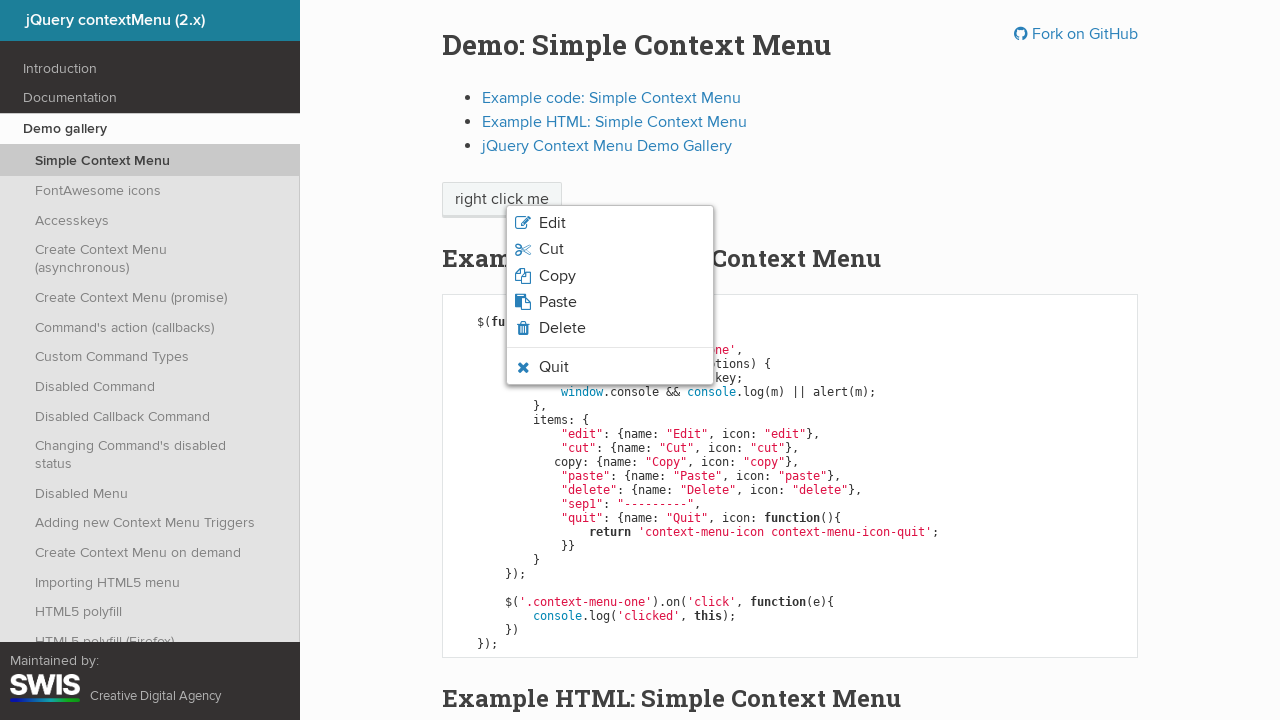